Tests window handle functionality using a helper method approach, clicking a link to open a new window, verifying titles, and switching between windows.

Starting URL: https://the-internet.herokuapp.com/windows

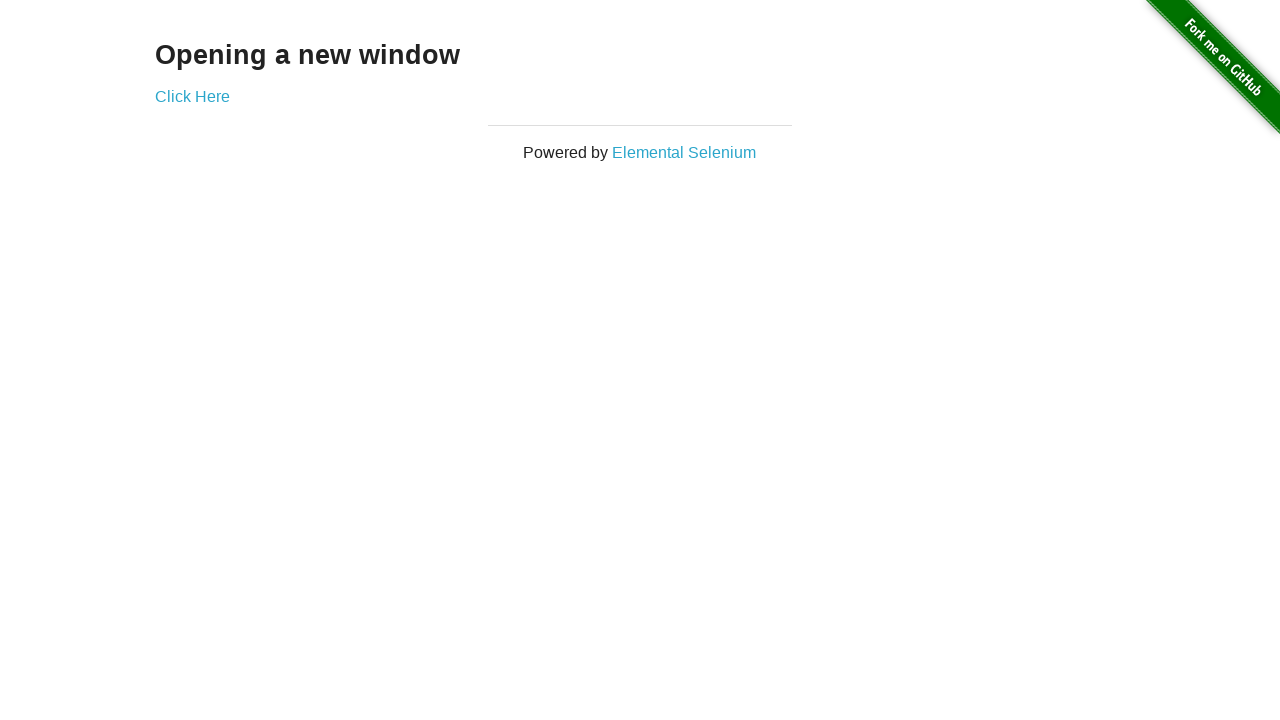

Verified heading text is 'Opening a new window'
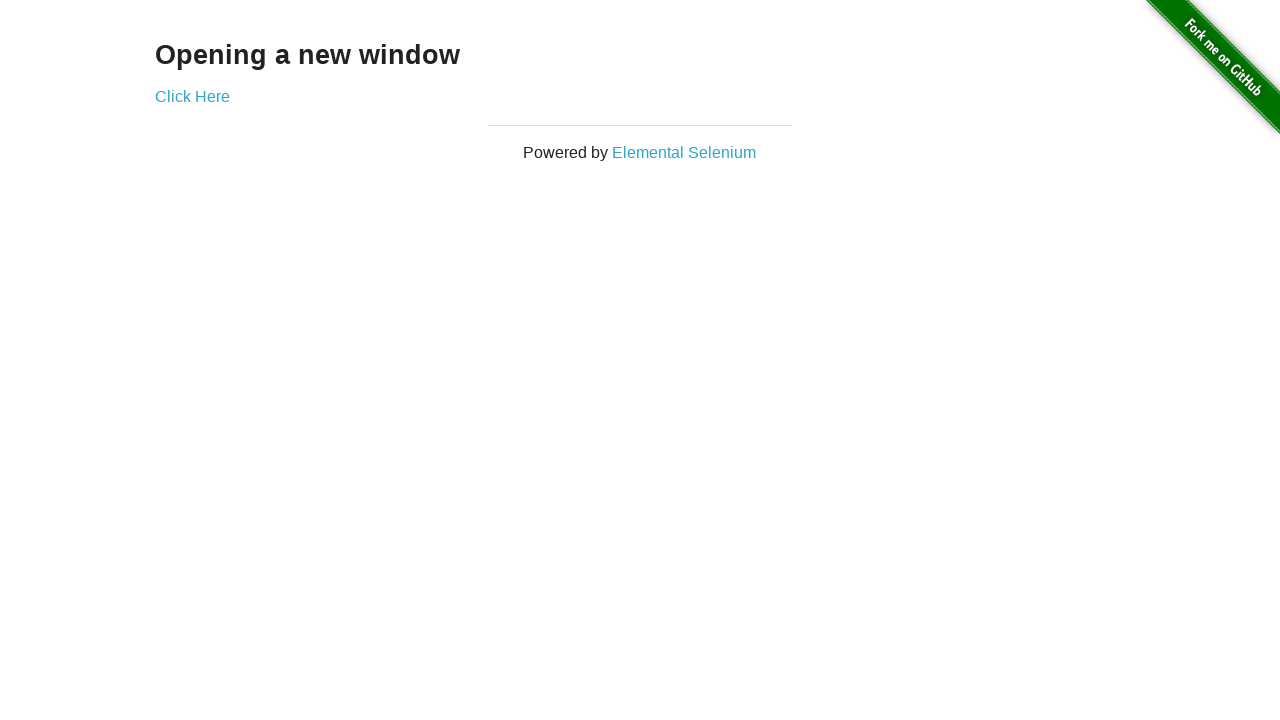

Verified first page title is 'The Internet'
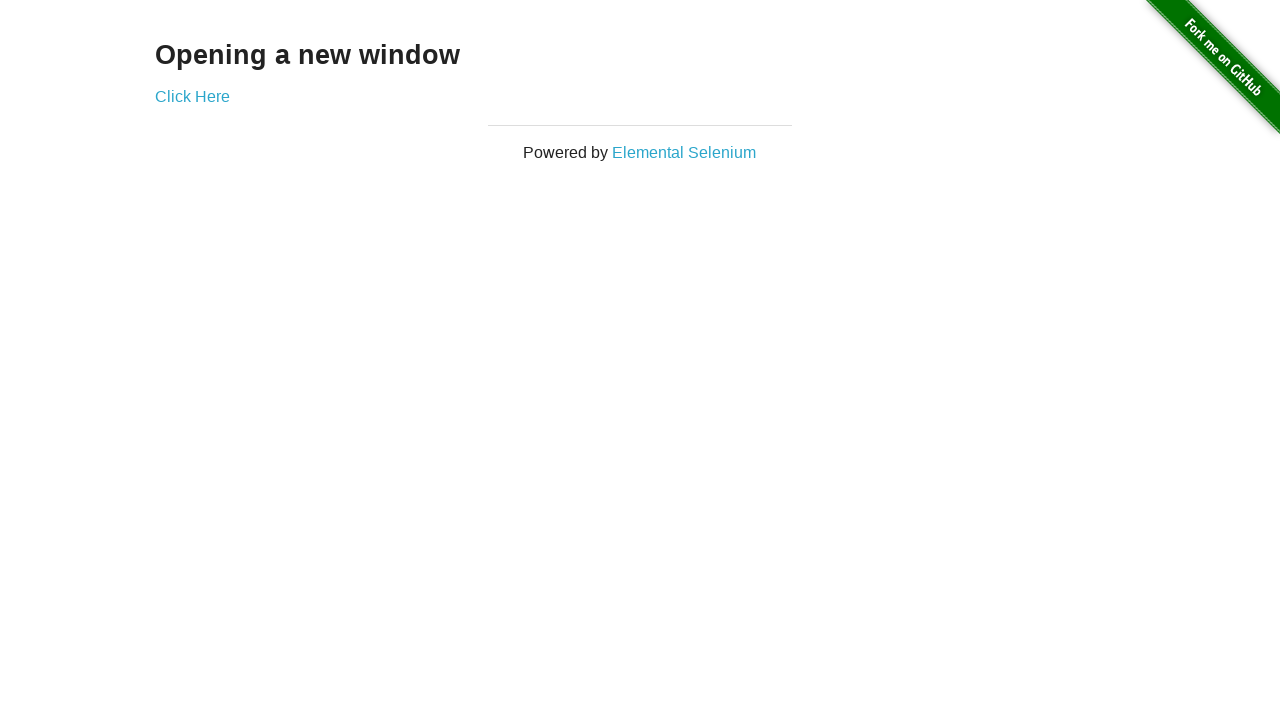

Clicked 'Click Here' link to open new window at (192, 96) on (//a)[2]
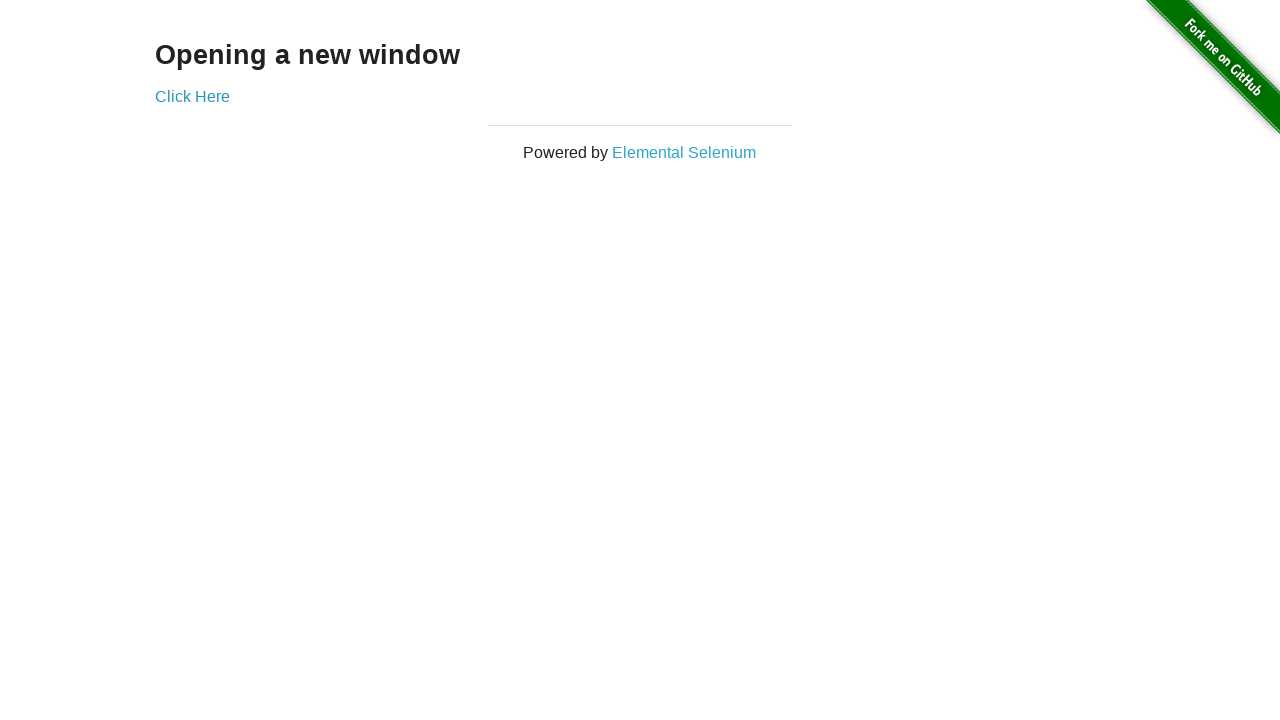

New window loaded and ready
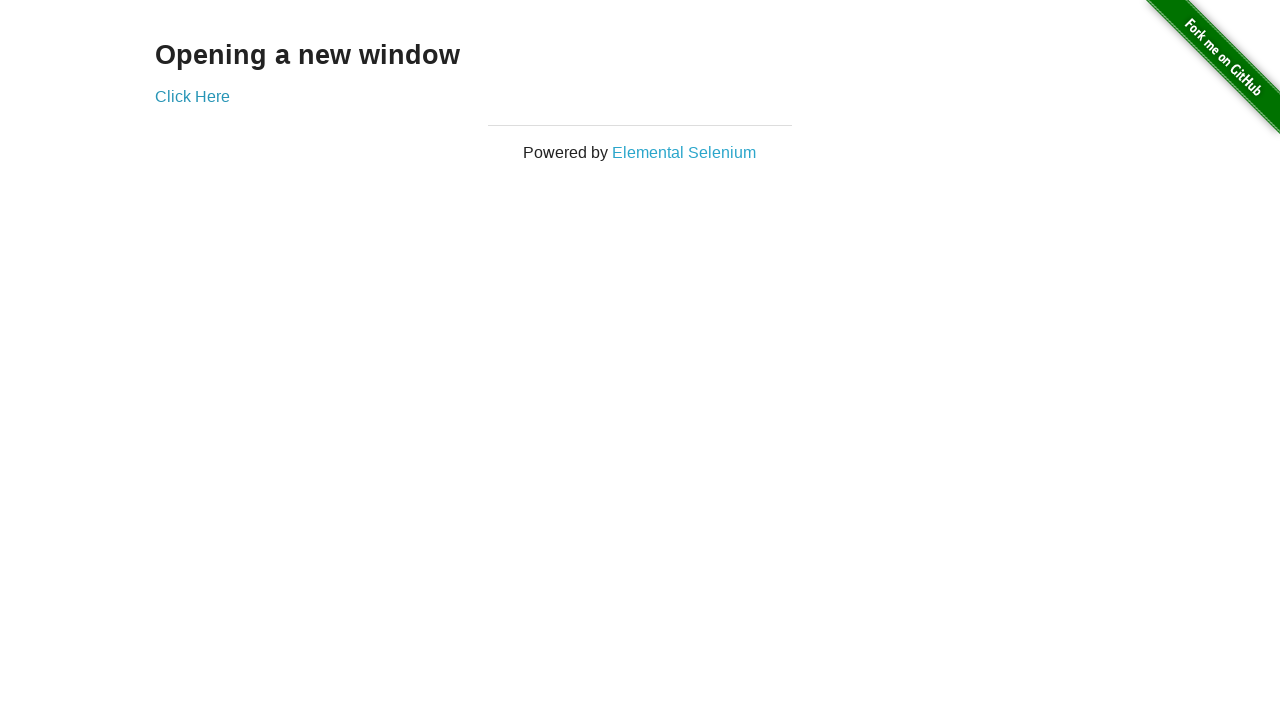

Verified new window title is 'New Window'
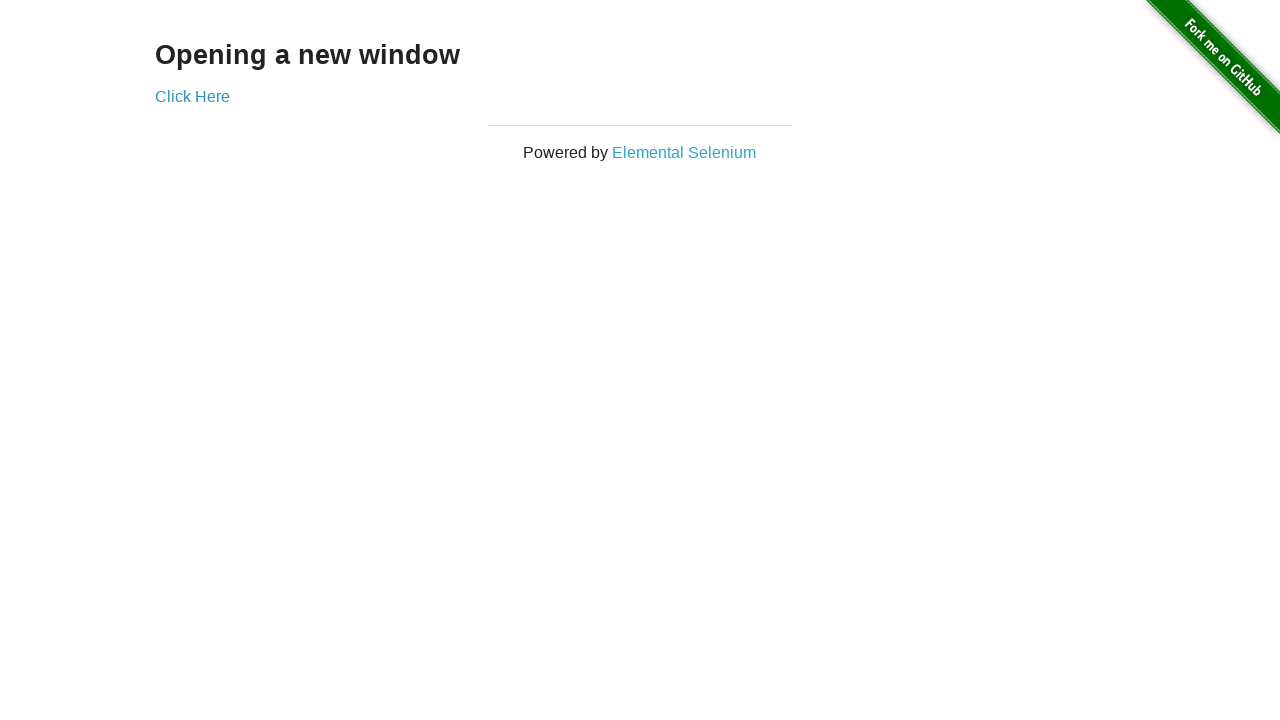

Switched back to first page
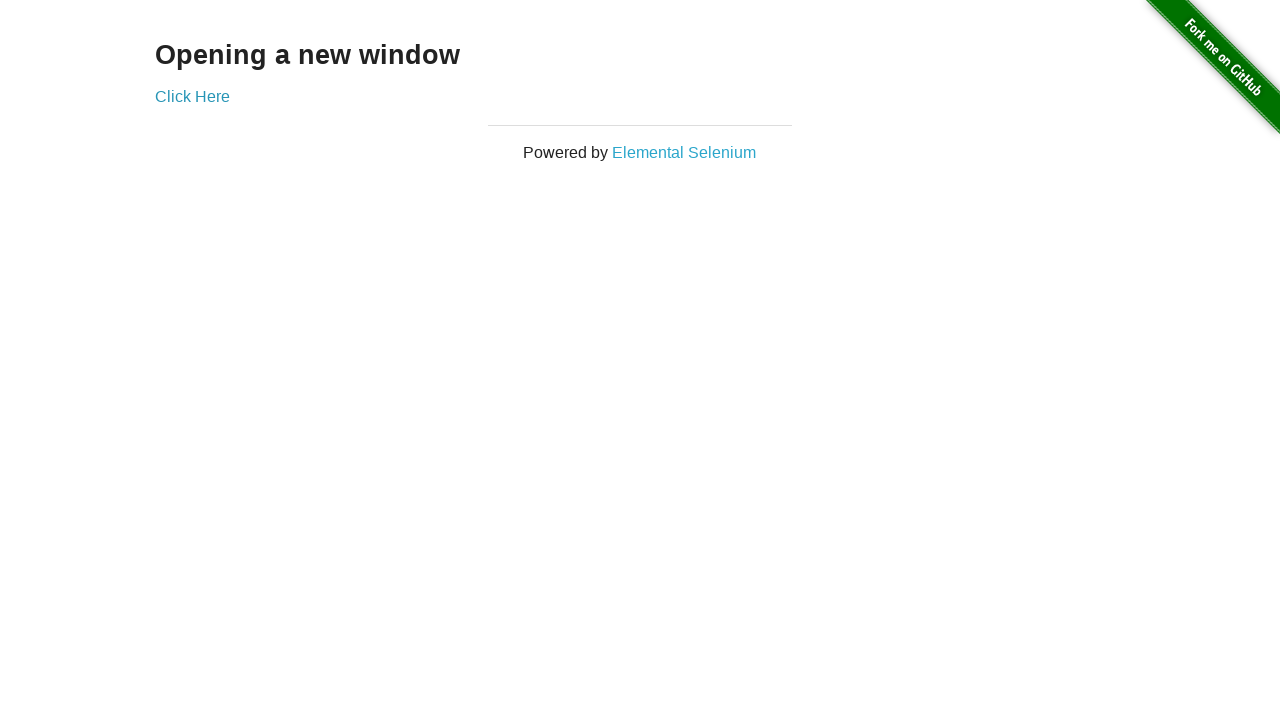

Verified first page title is still 'The Internet'
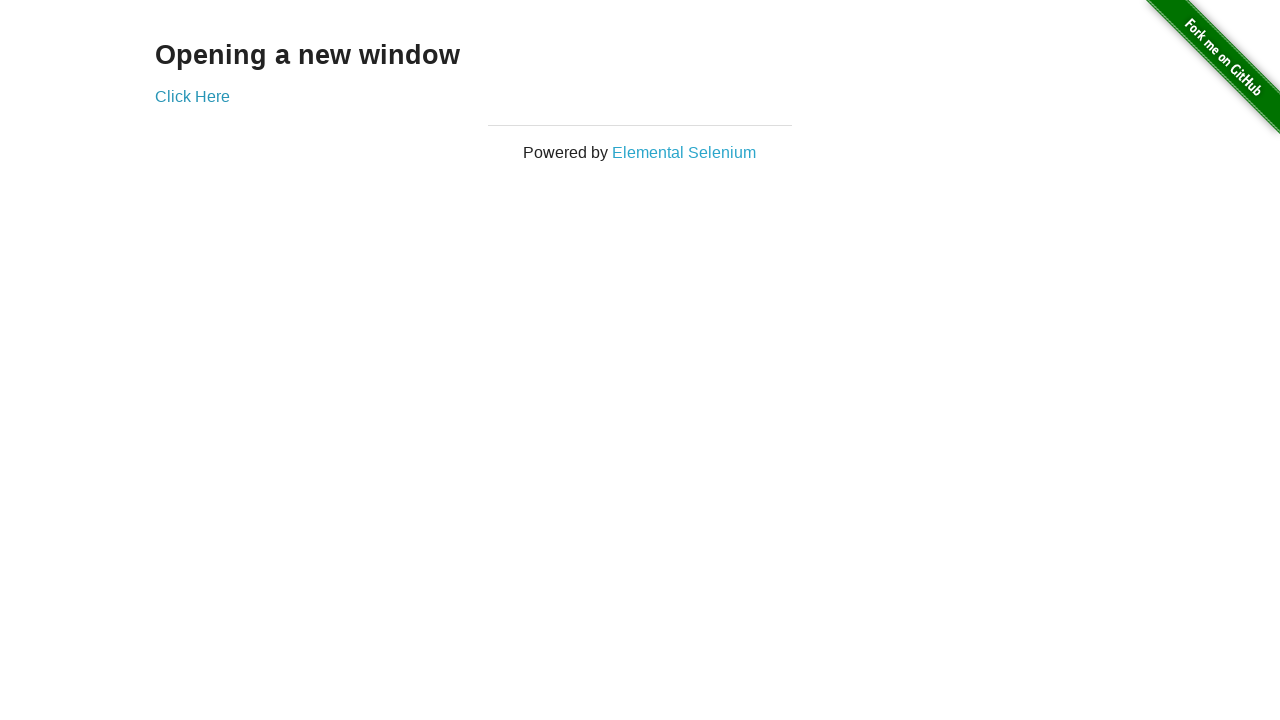

Switched to second page (new window)
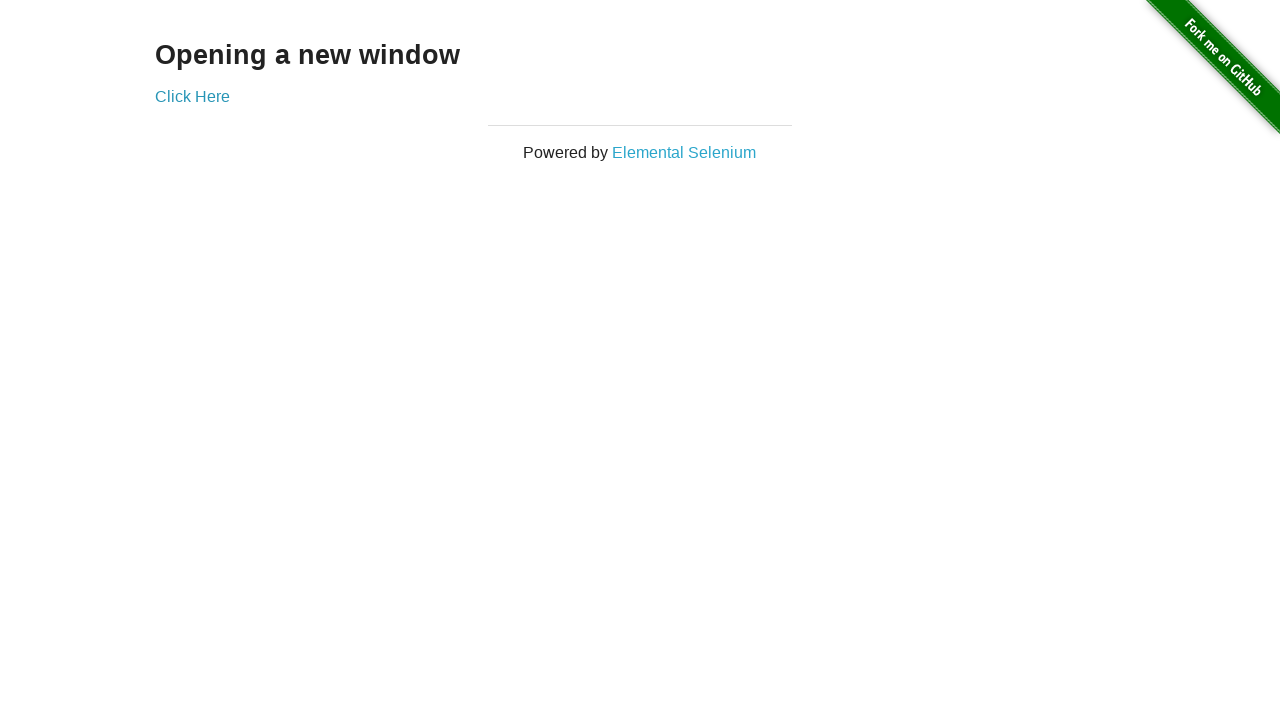

Switched back to first page again
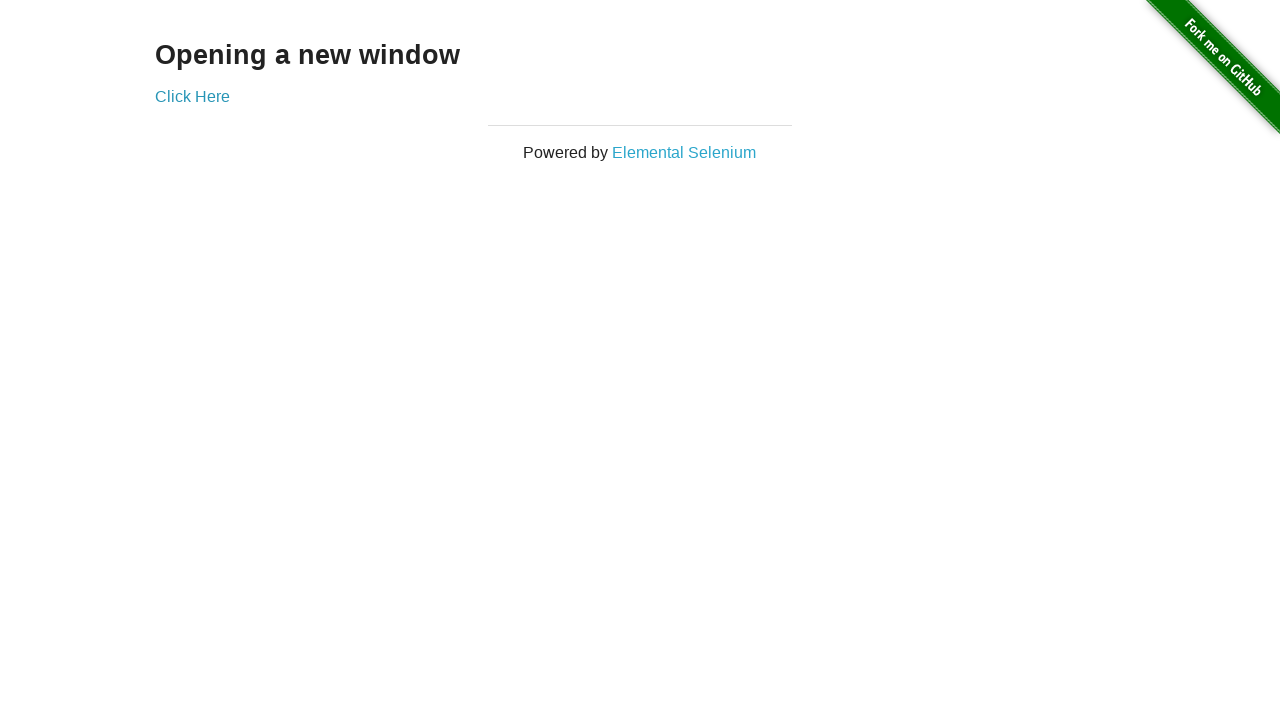

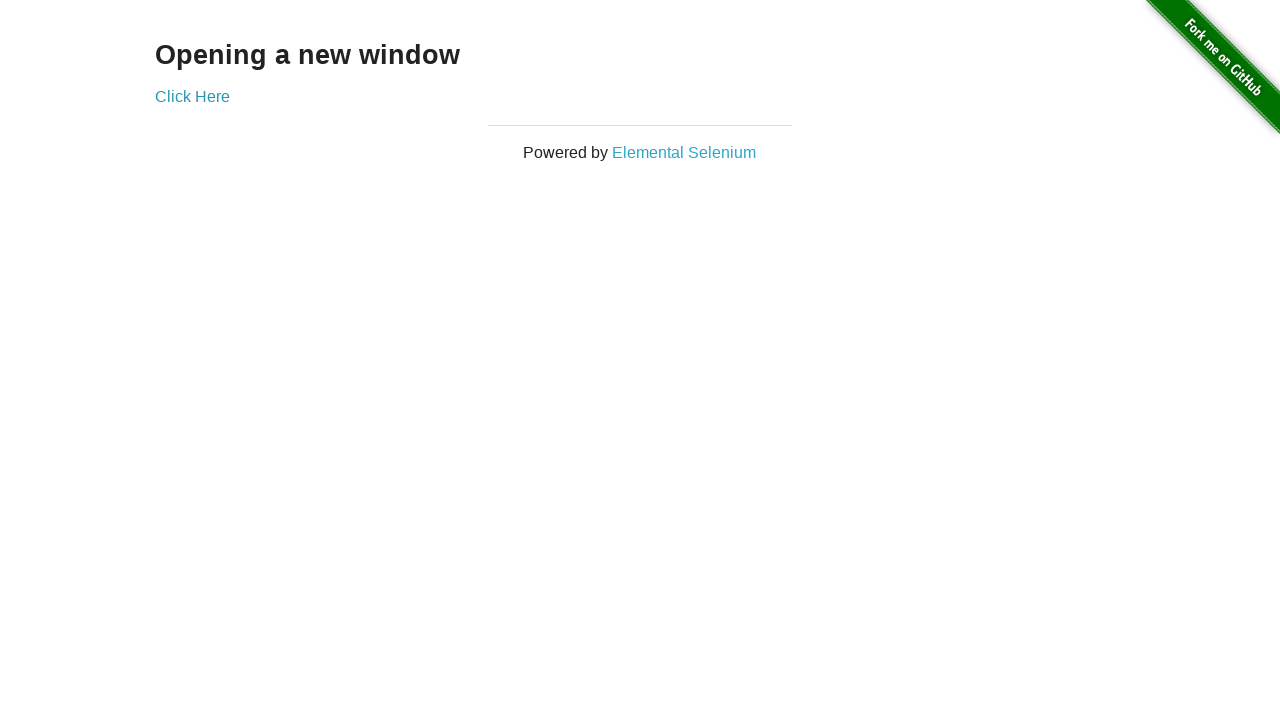